Opens the GeeksforGeeks homepage and takes a screenshot to verify the page loads correctly

Starting URL: https://www.geeksforgeeks.org/

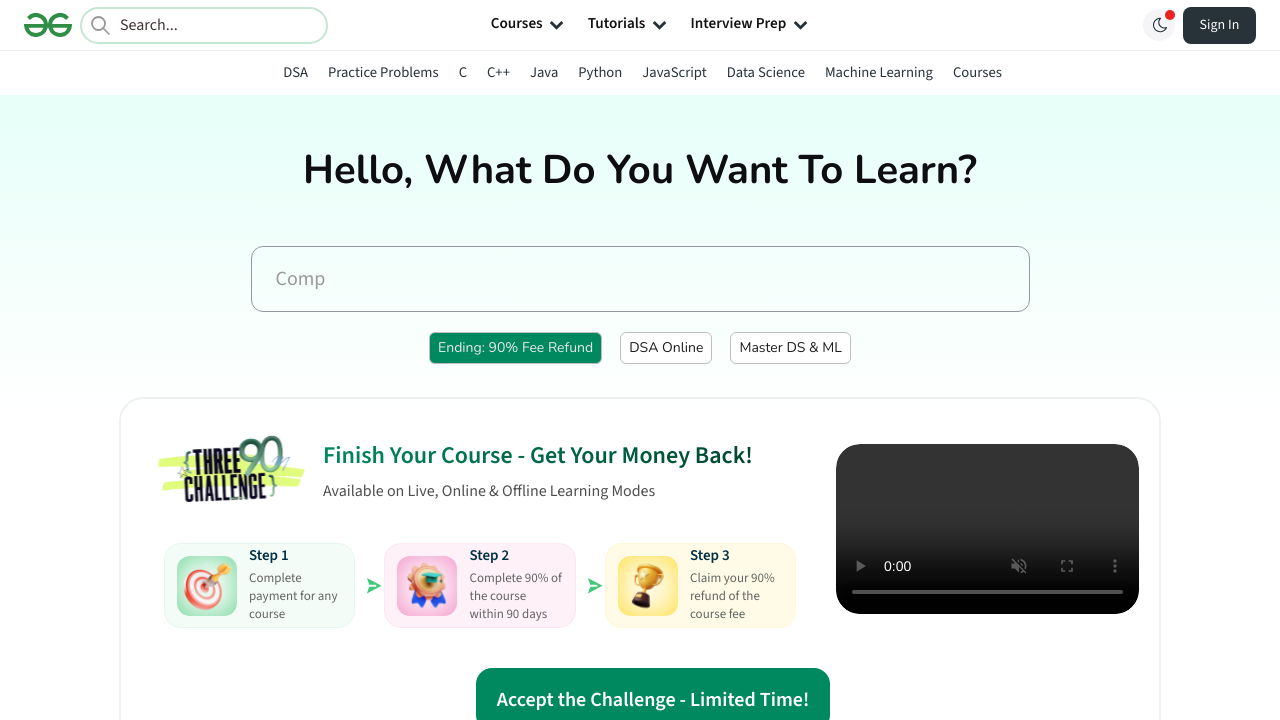

Waited for GeeksforGeeks homepage to fully load (domcontentloaded)
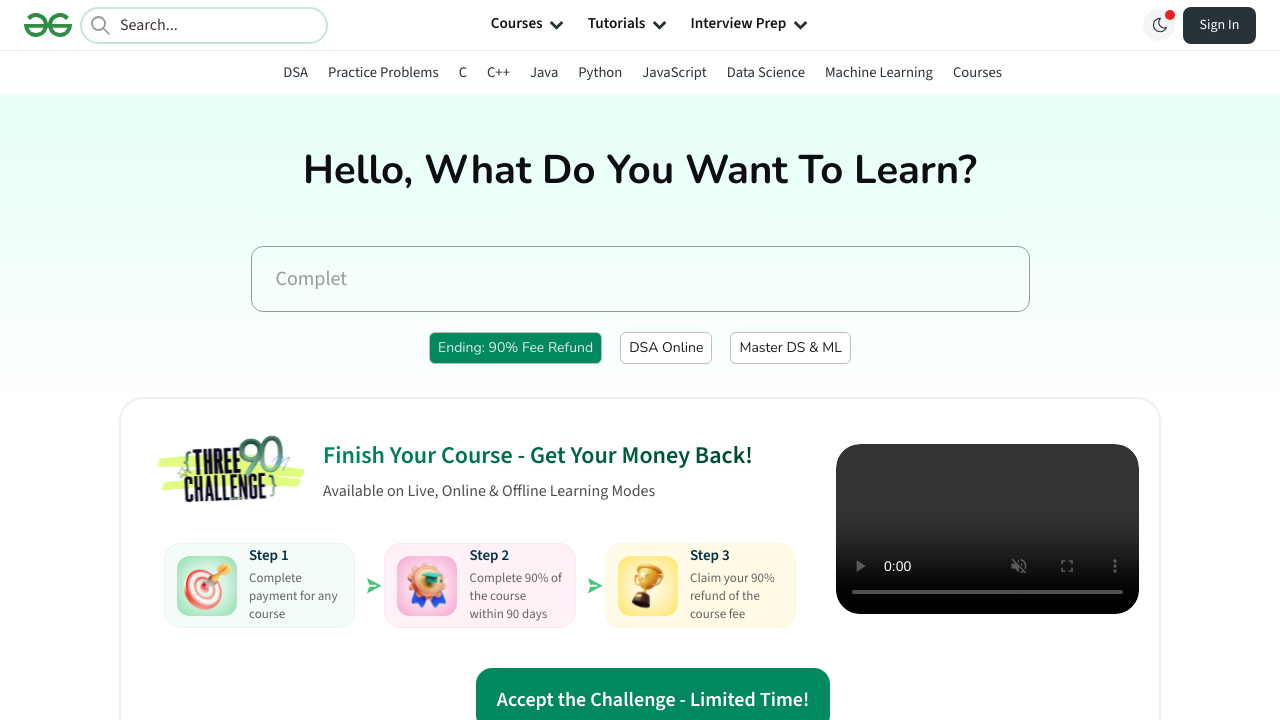

Took screenshot to verify GeeksforGeeks homepage loaded correctly
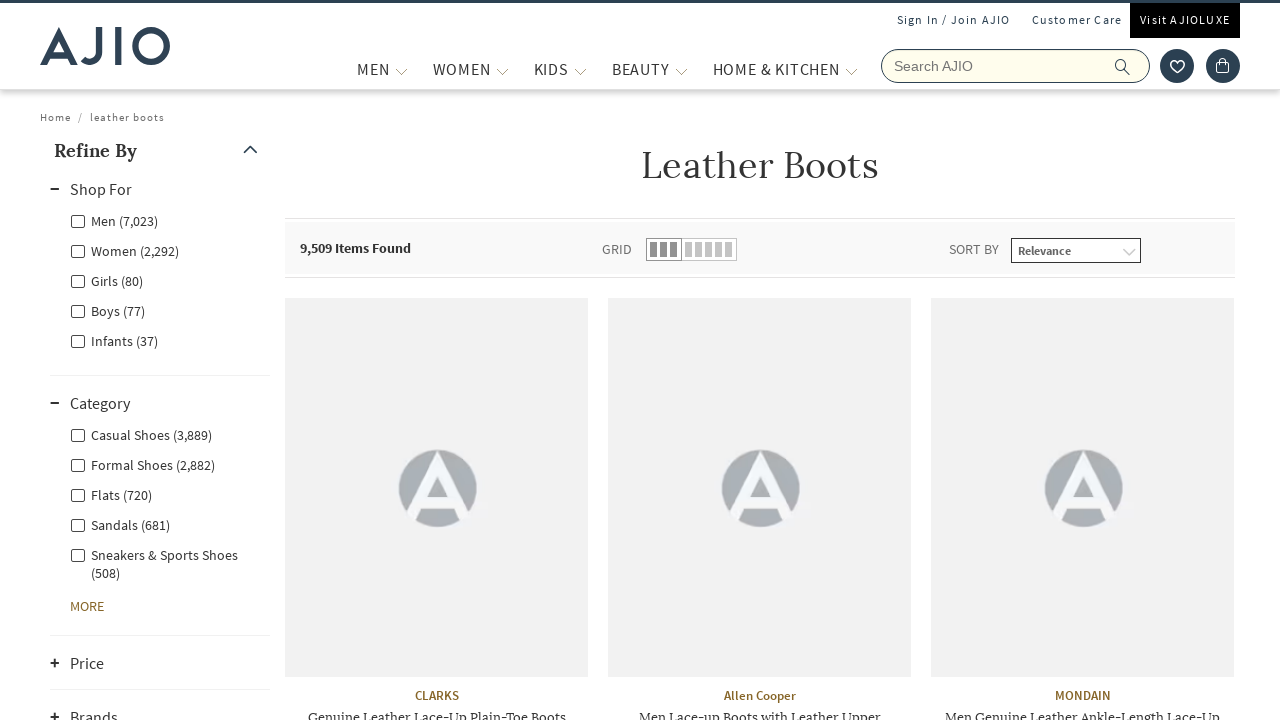

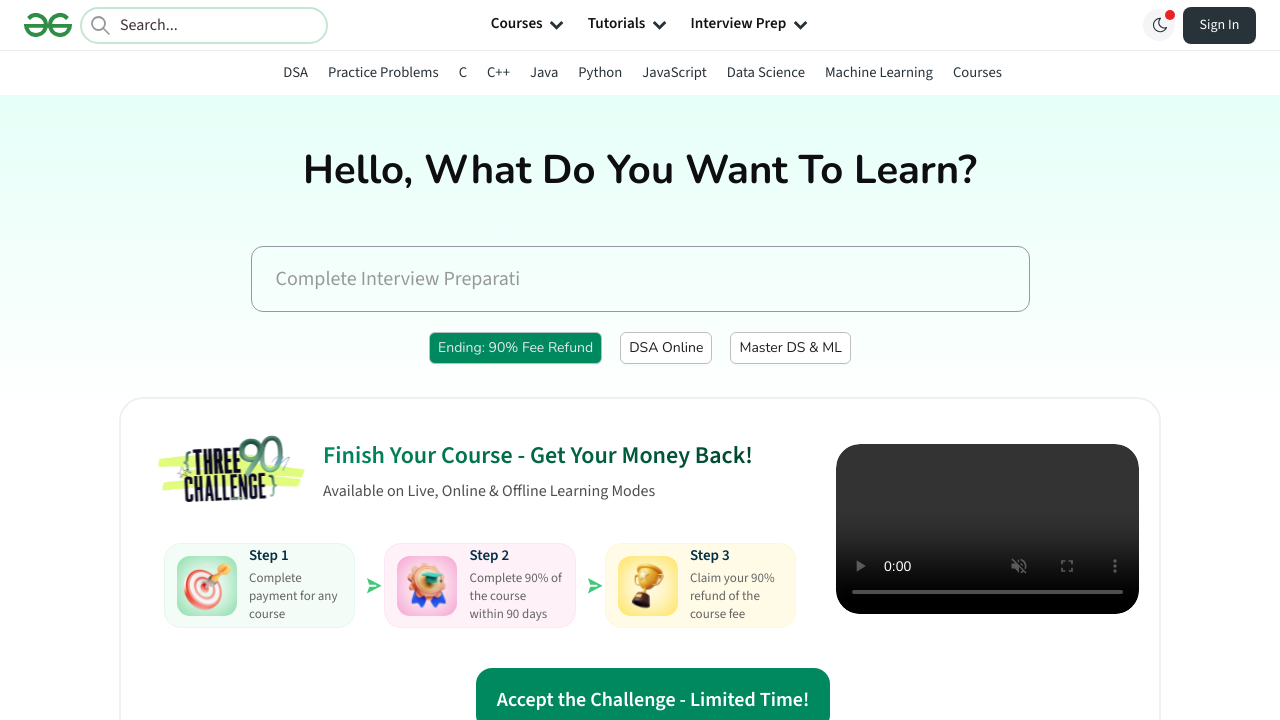